Tests the contact form functionality by opening the contact modal, filling in email, contact name, and message fields, then submitting the form and handling the confirmation dialog.

Starting URL: https://www.demoblaze.com/index.html

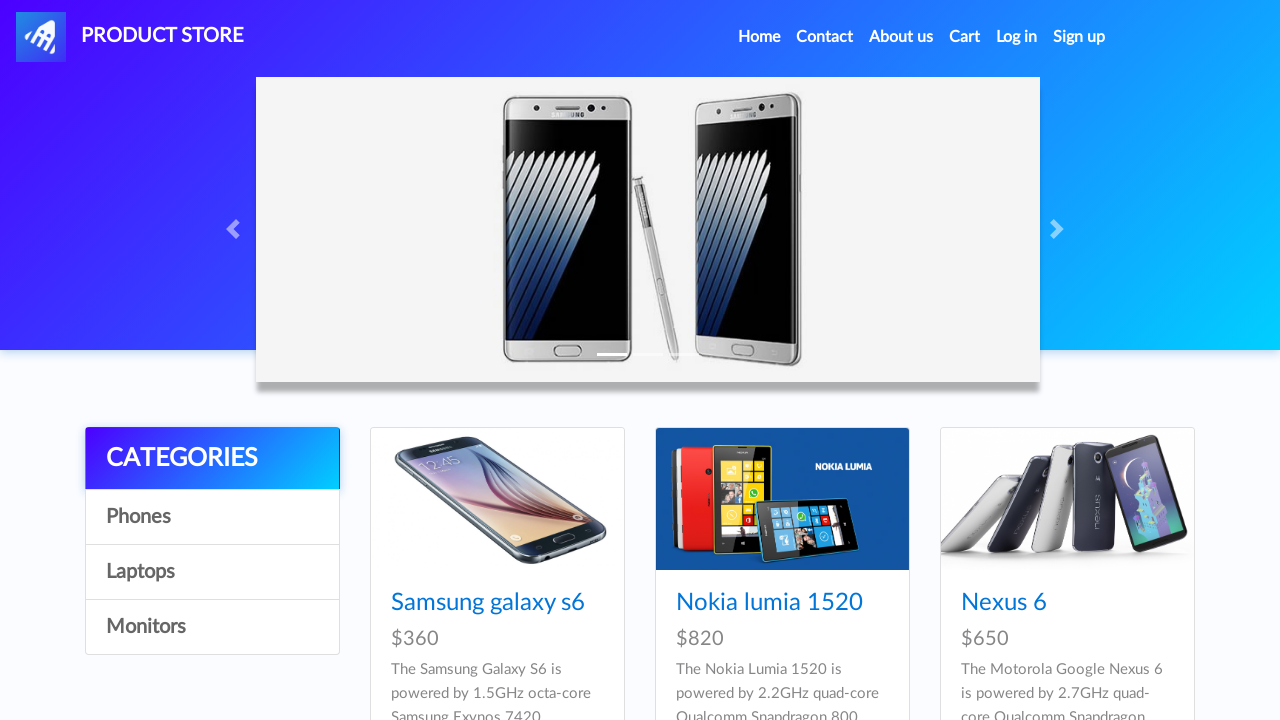

Clicked Contact link to open contact modal at (825, 37) on internal:role=link[name="Contact"i]
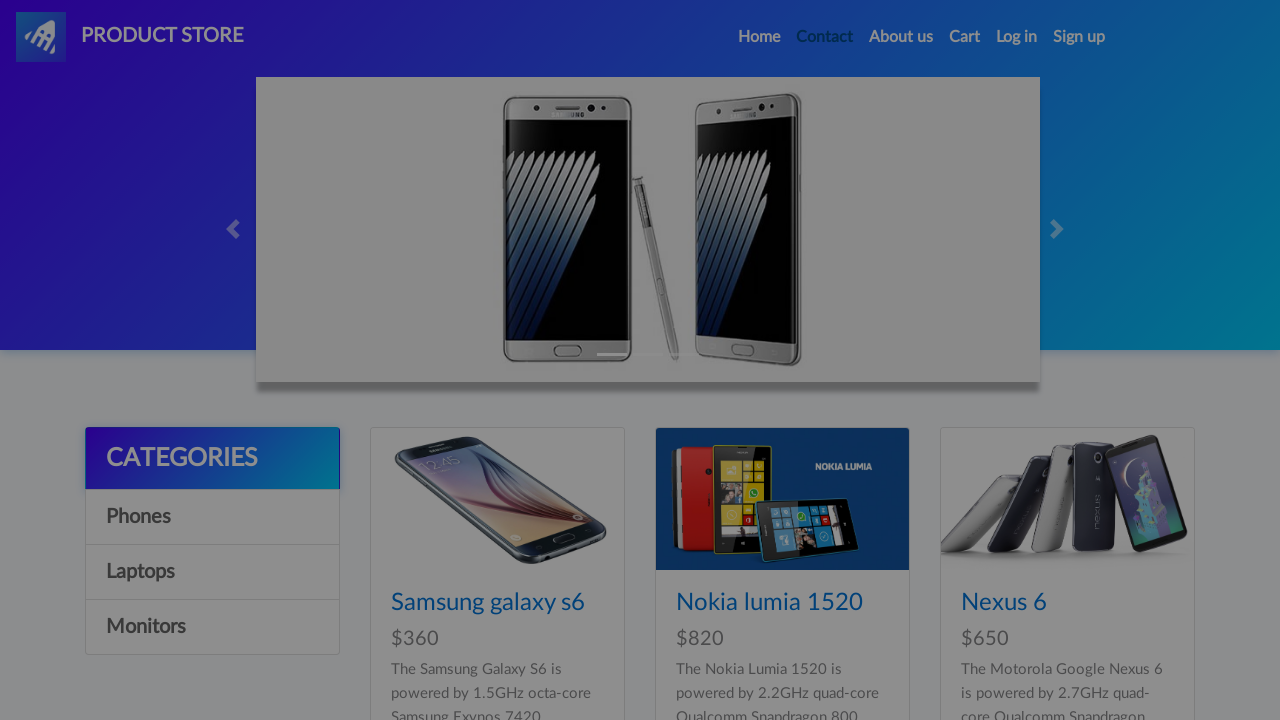

Filled recipient email field with 'contacto2@mail.com' on #recipient-email
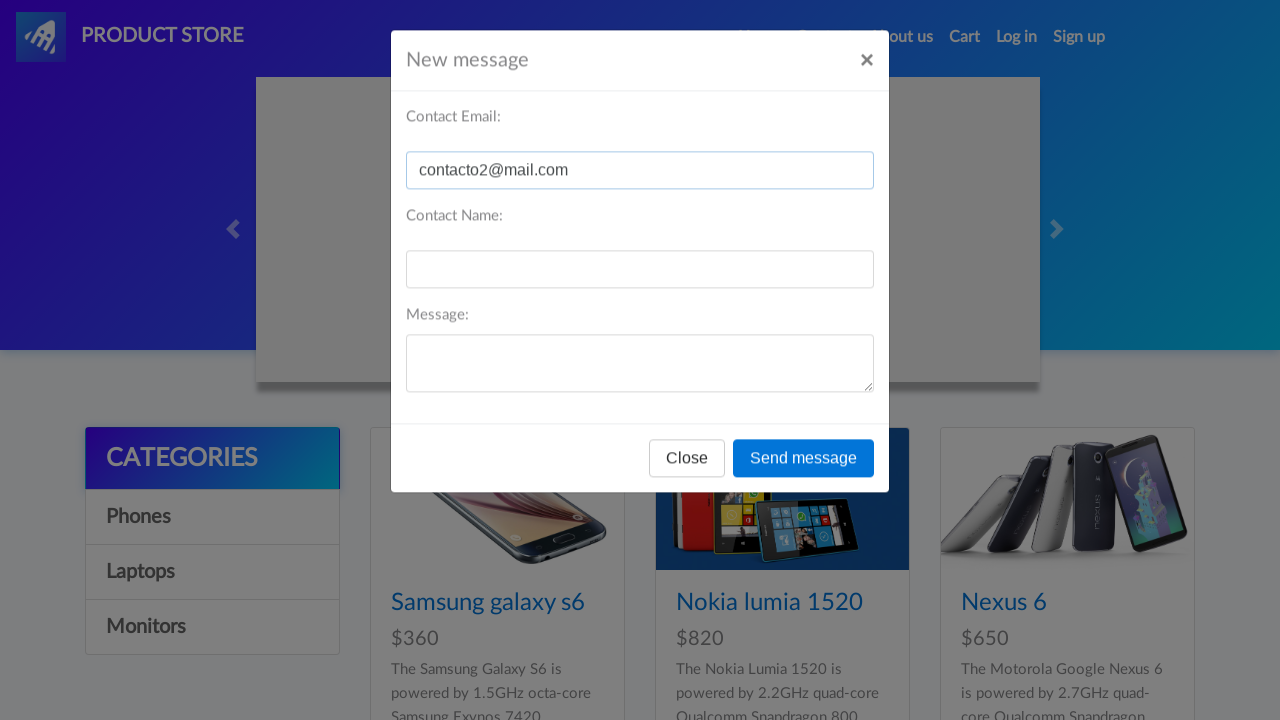

Filled contact email/name field with 'Miguel contacto' on internal:label="Contact Email:"i
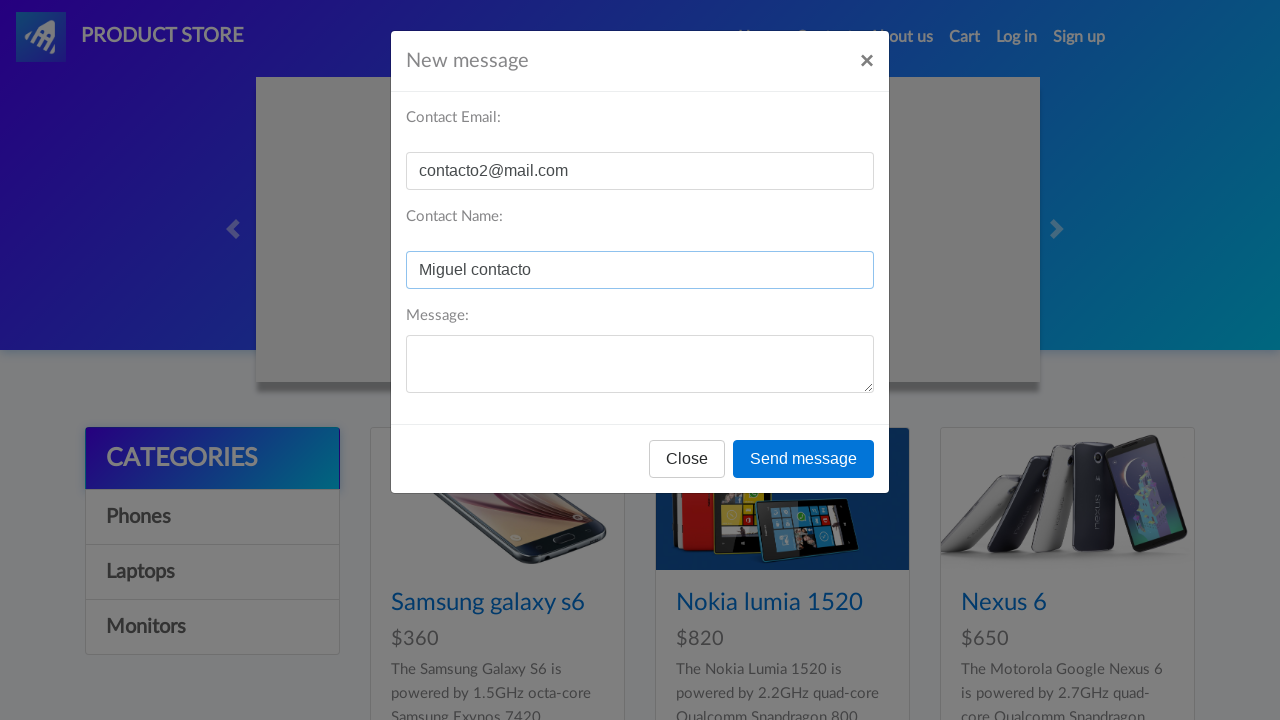

Filled message field with 'Mensaje de contacto paralelo' on internal:label="Message:"i
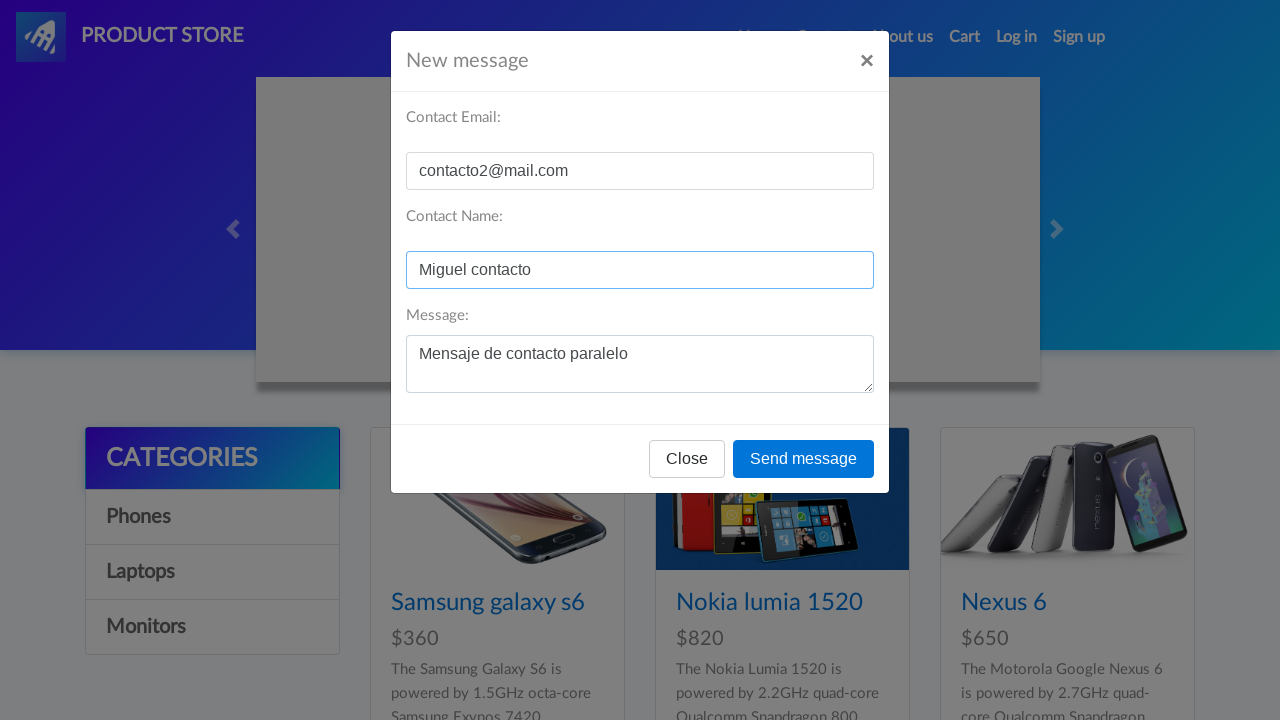

Set up dialog handler to dismiss confirmation dialog
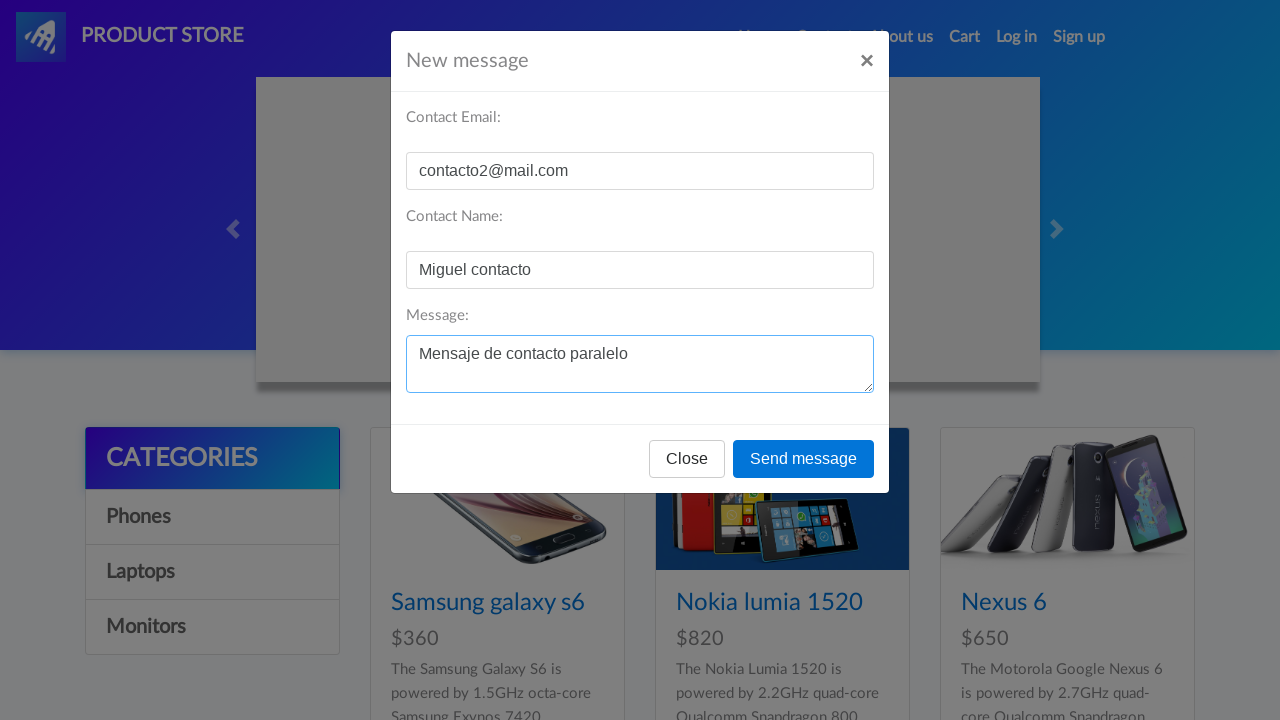

Clicked Send message button to submit the contact form at (804, 459) on internal:role=button[name="Send message"i]
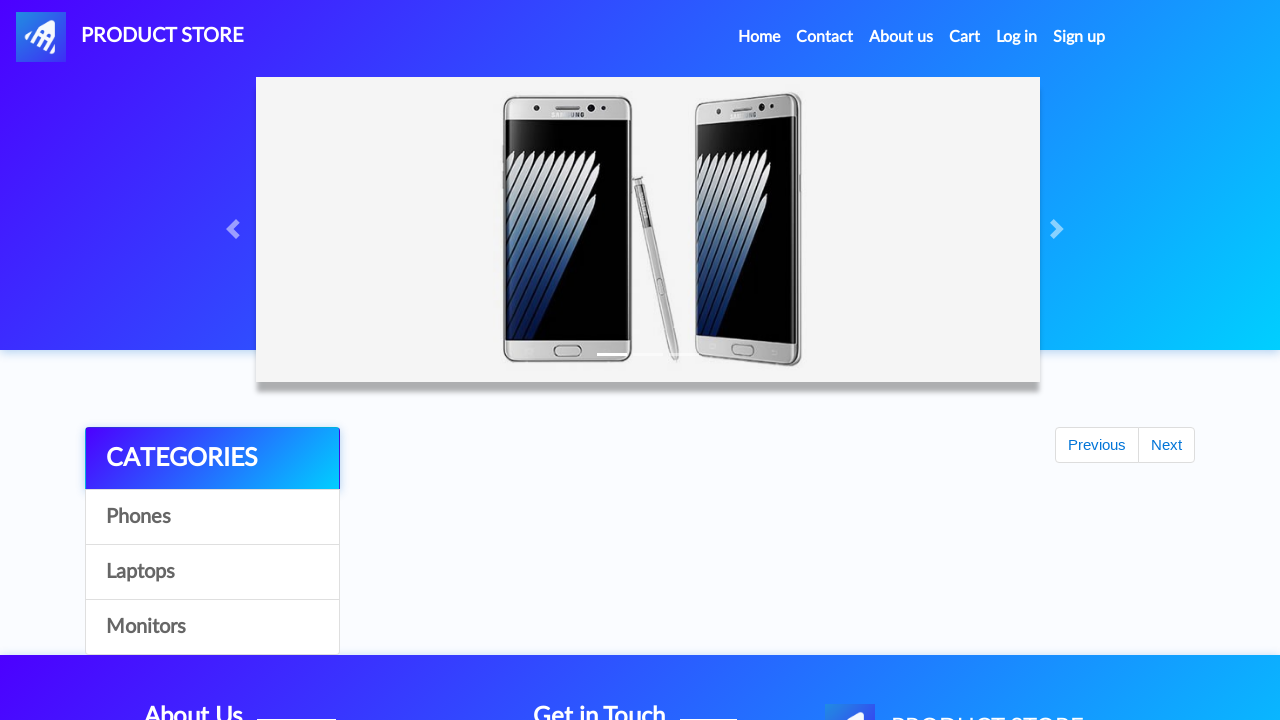

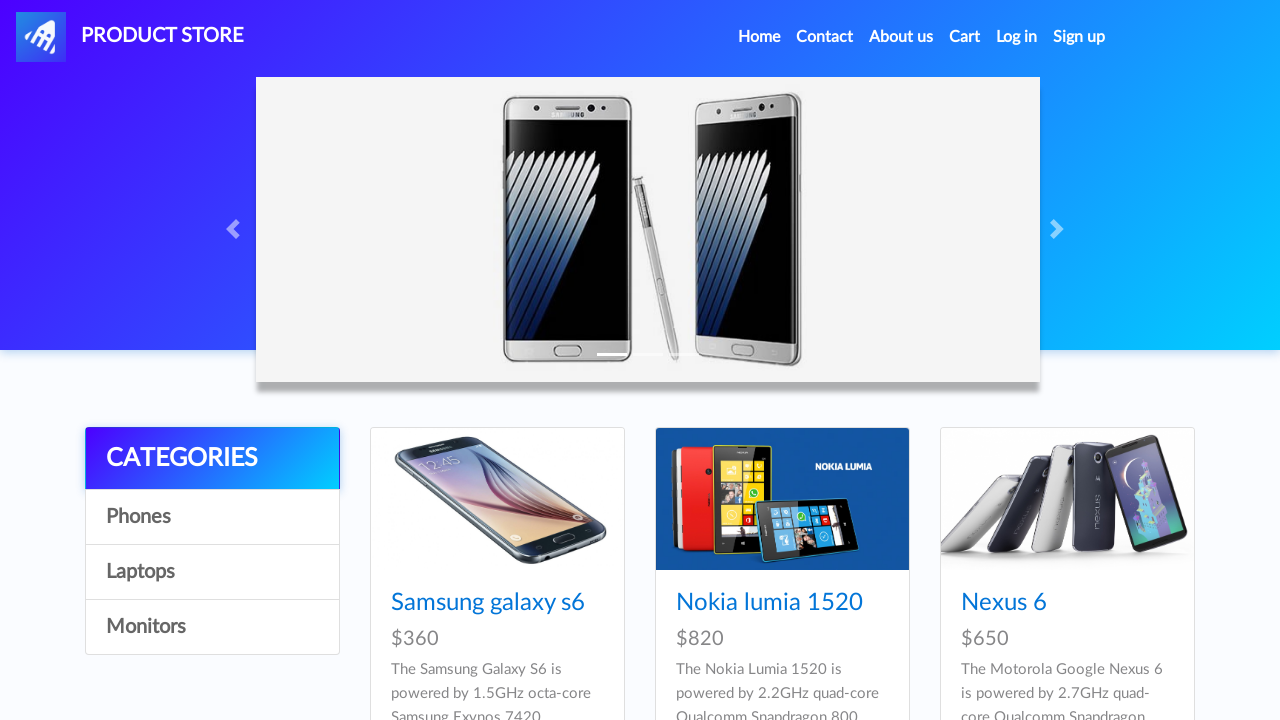